Tests that clicking the second "Order" button on the main page navigates to the order form page

Starting URL: https://qa-scooter.praktikum-services.ru

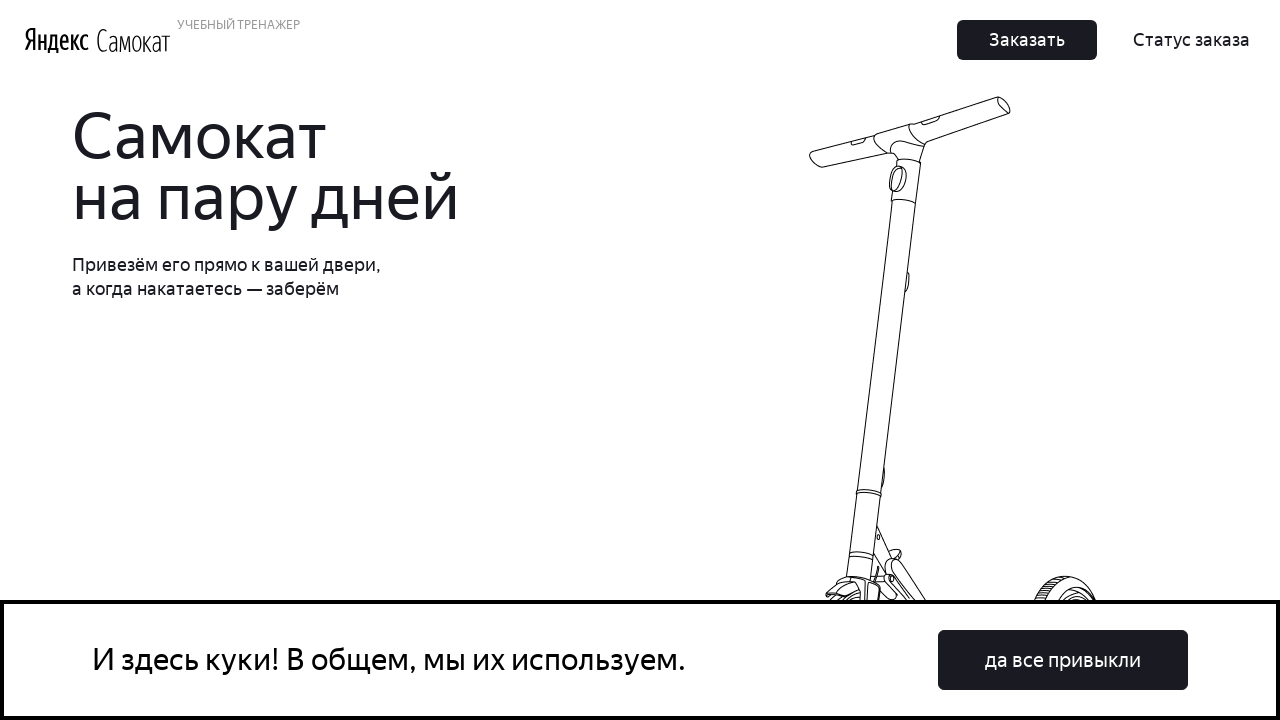

Scrolled to the bottom of the main page
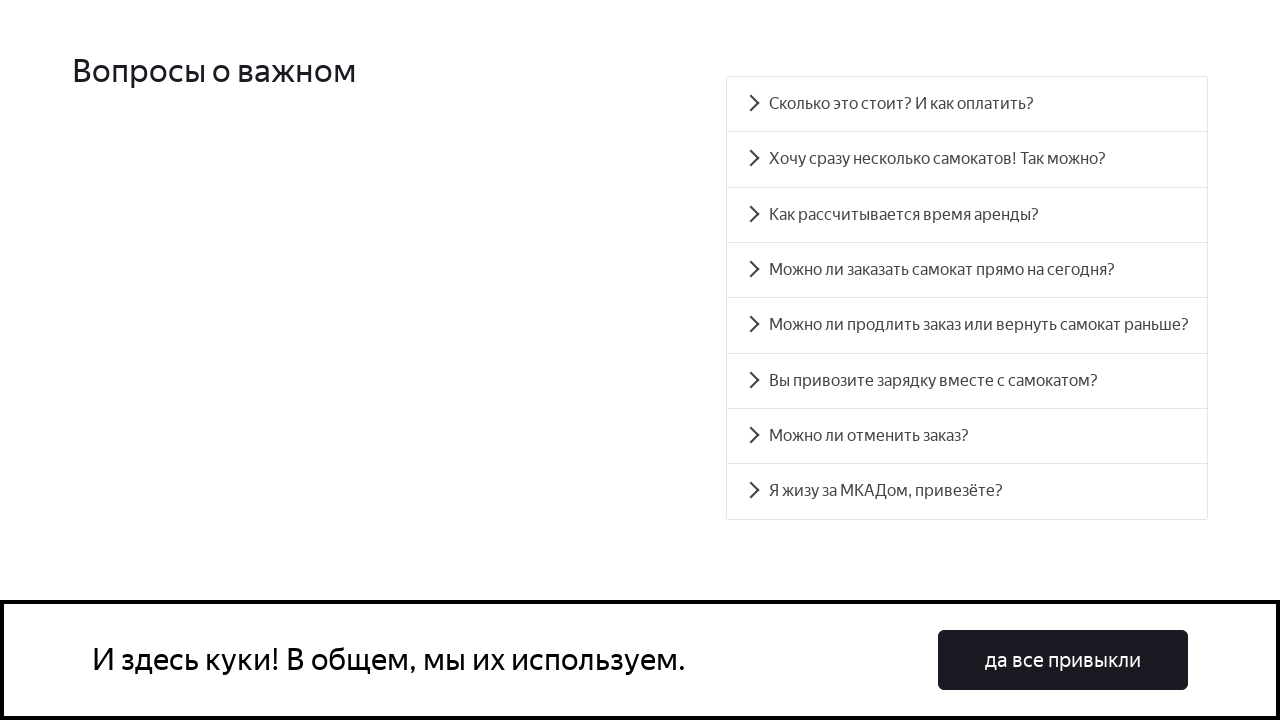

Clicked the second 'Order' button at the bottom of the page at (612, 361) on button.Button_Button__ra12g.Button_Middle__1CSJM:last-of-type
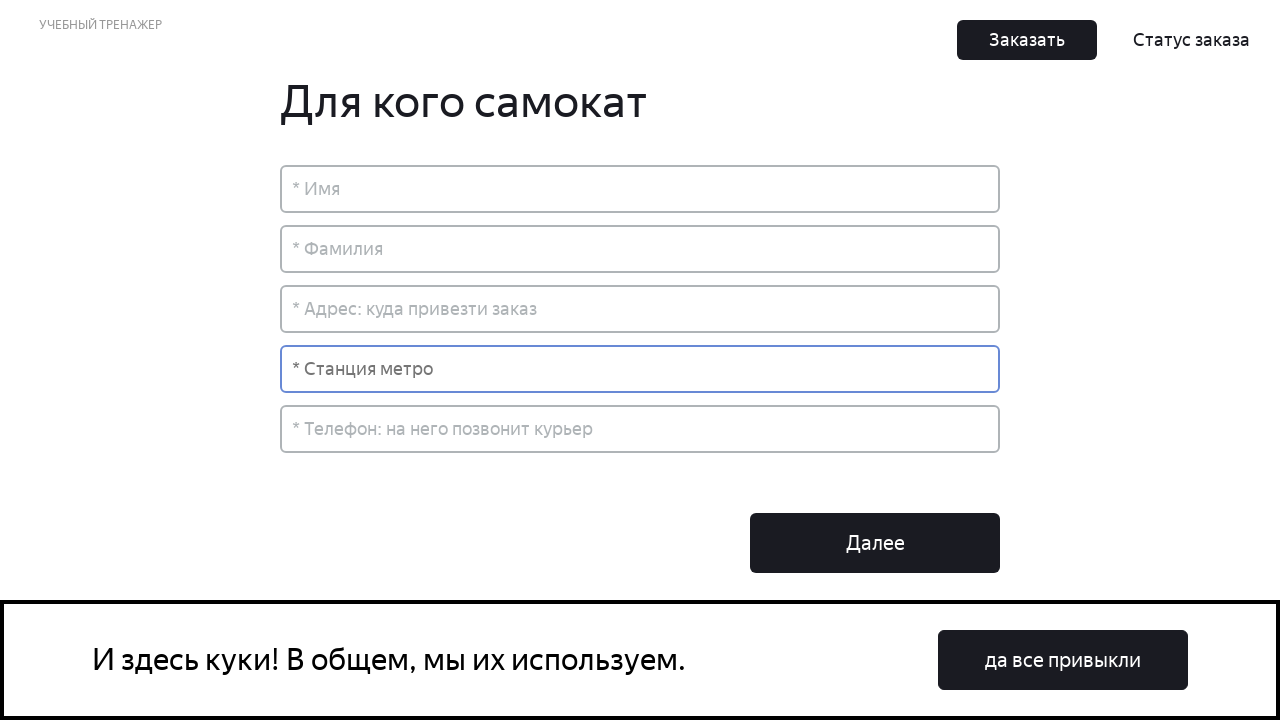

Order form page loaded and became visible
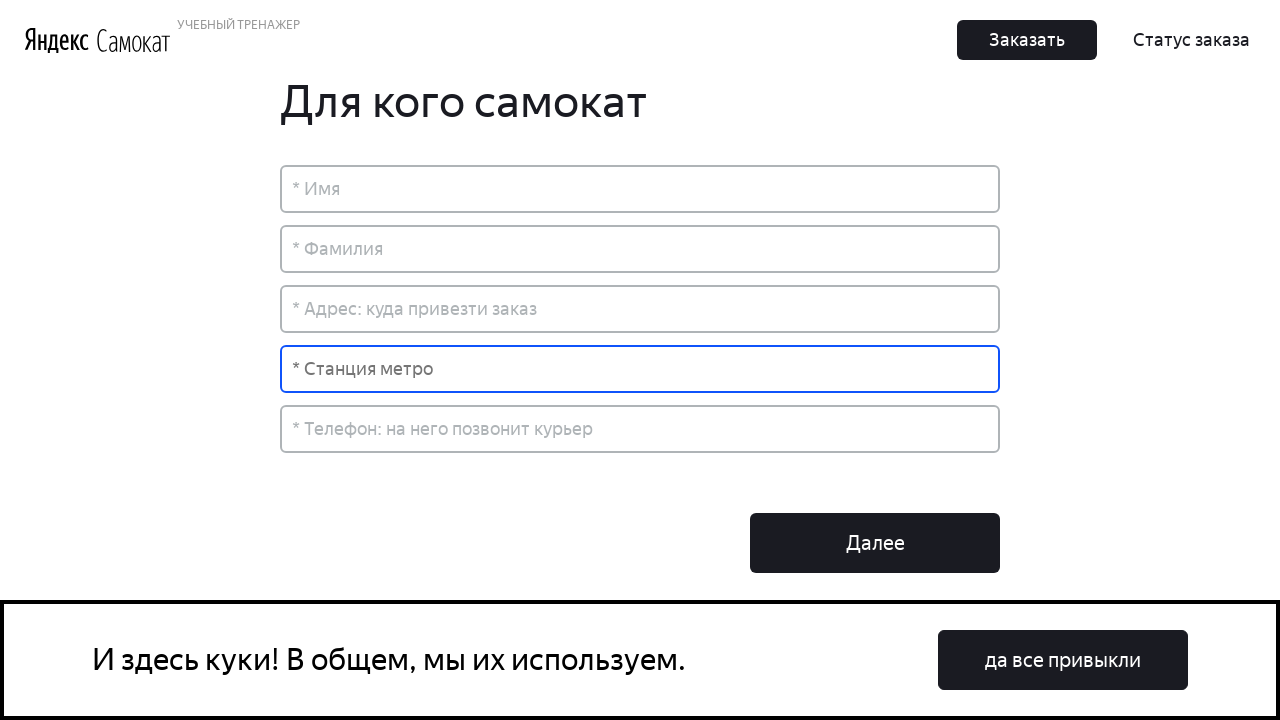

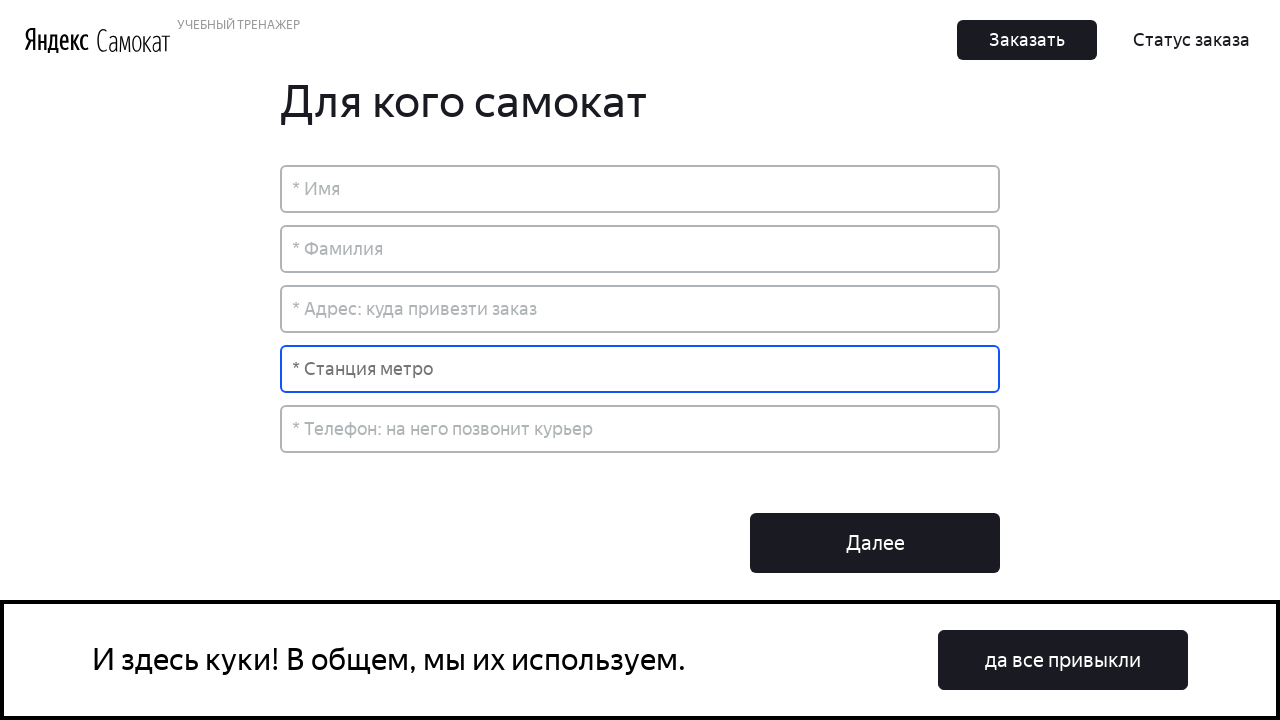